Tests multiple window handling by clicking a link that opens a new window, switching to the child window to read its heading, then switching back to the parent window to read its heading.

Starting URL: http://the-internet.herokuapp.com/

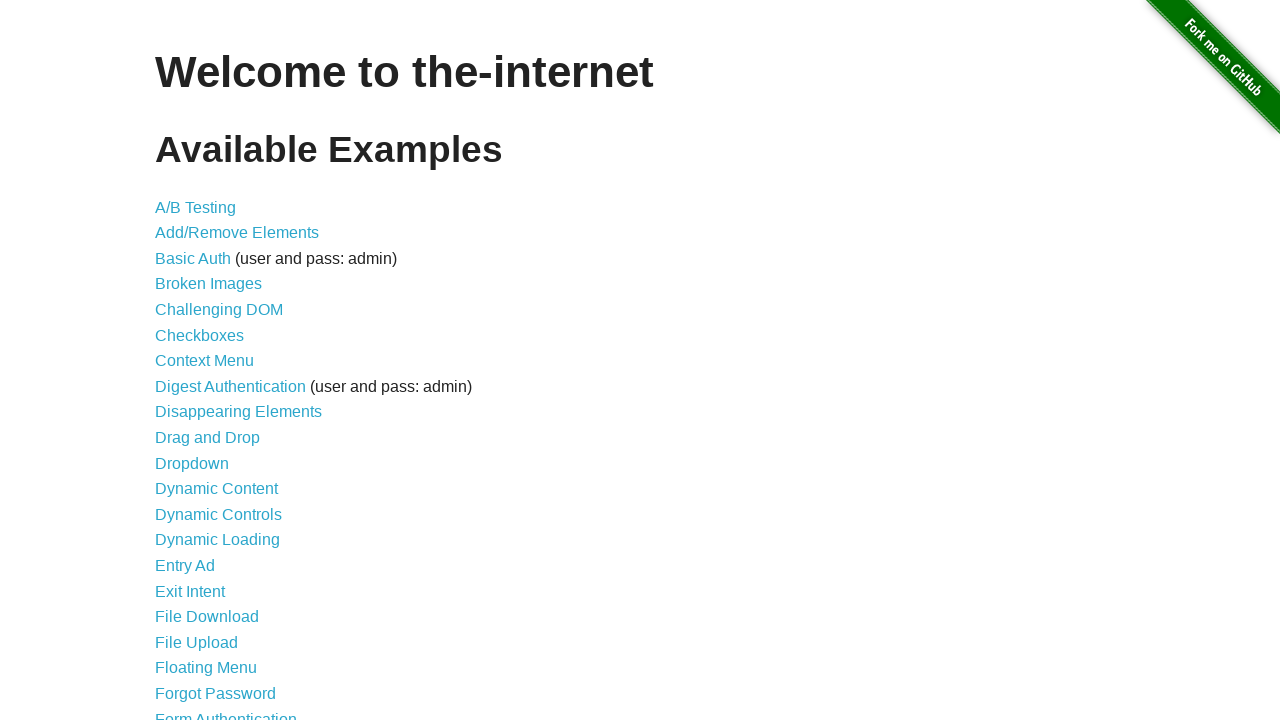

Clicked 'Multiple Windows' link at (218, 369) on a[href='/windows']
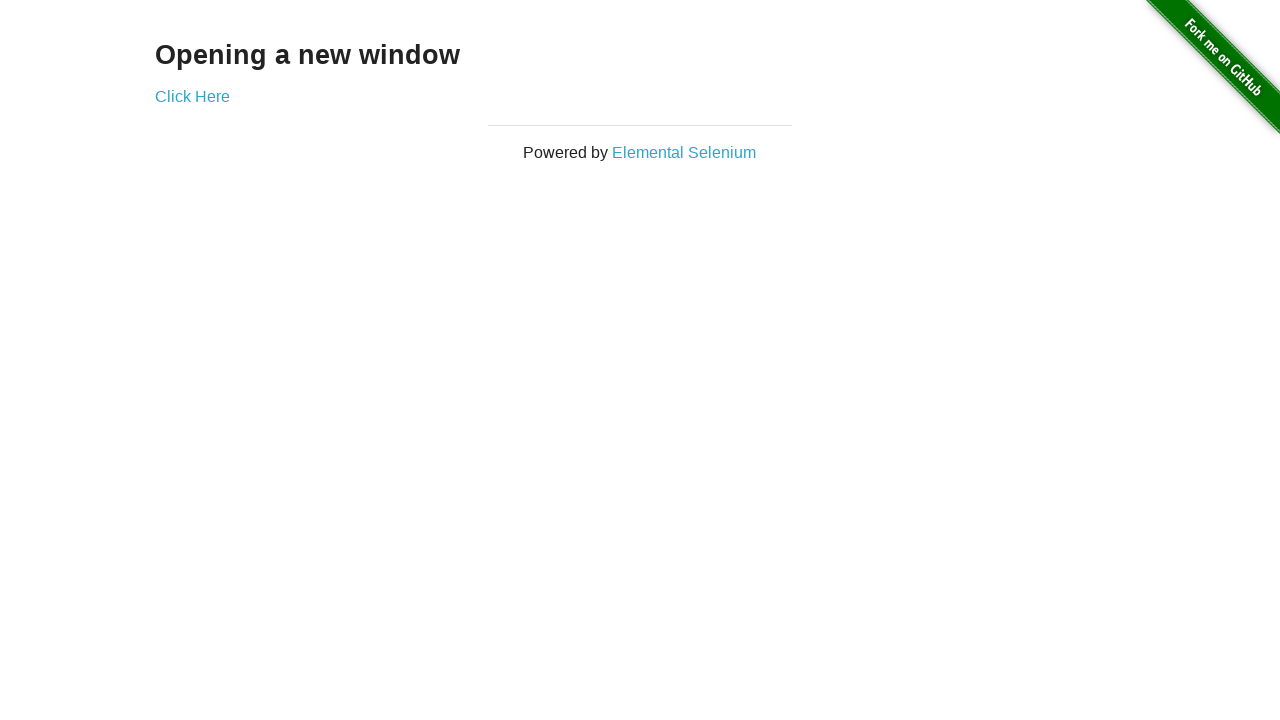

Clicked 'Click Here' link to open new window at (192, 96) on a[href='/windows/new']
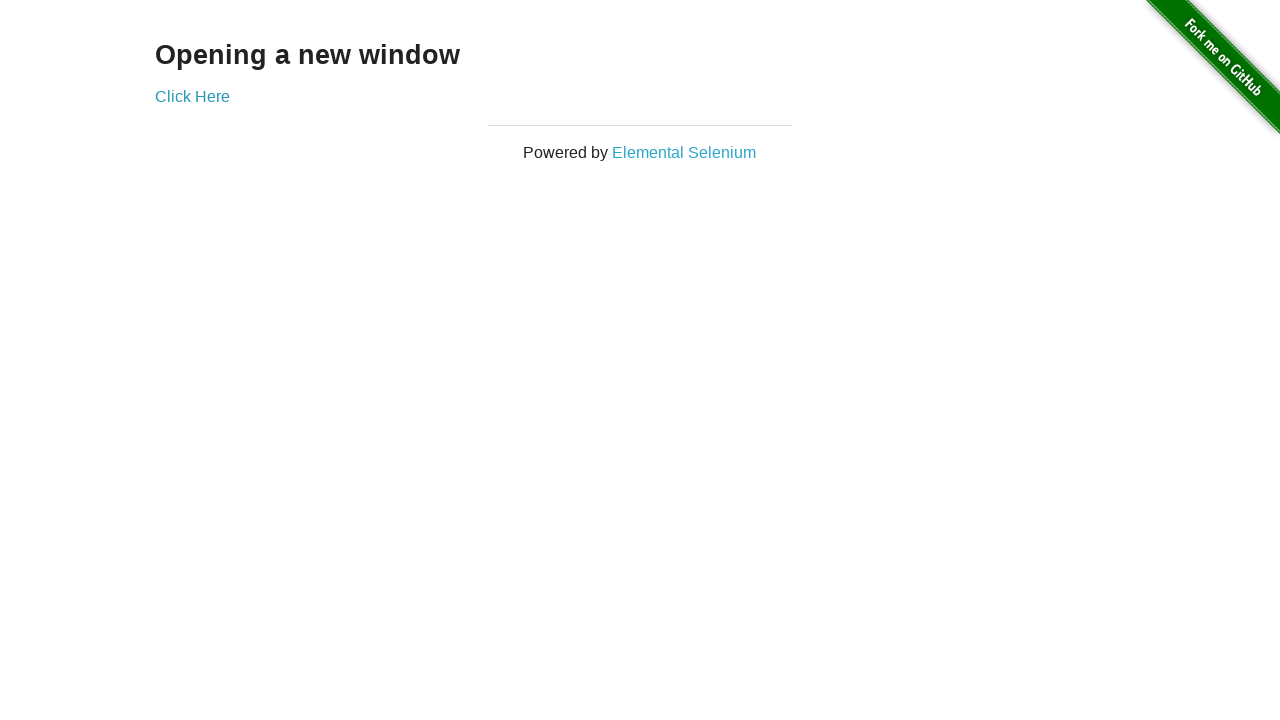

Obtained child window page object
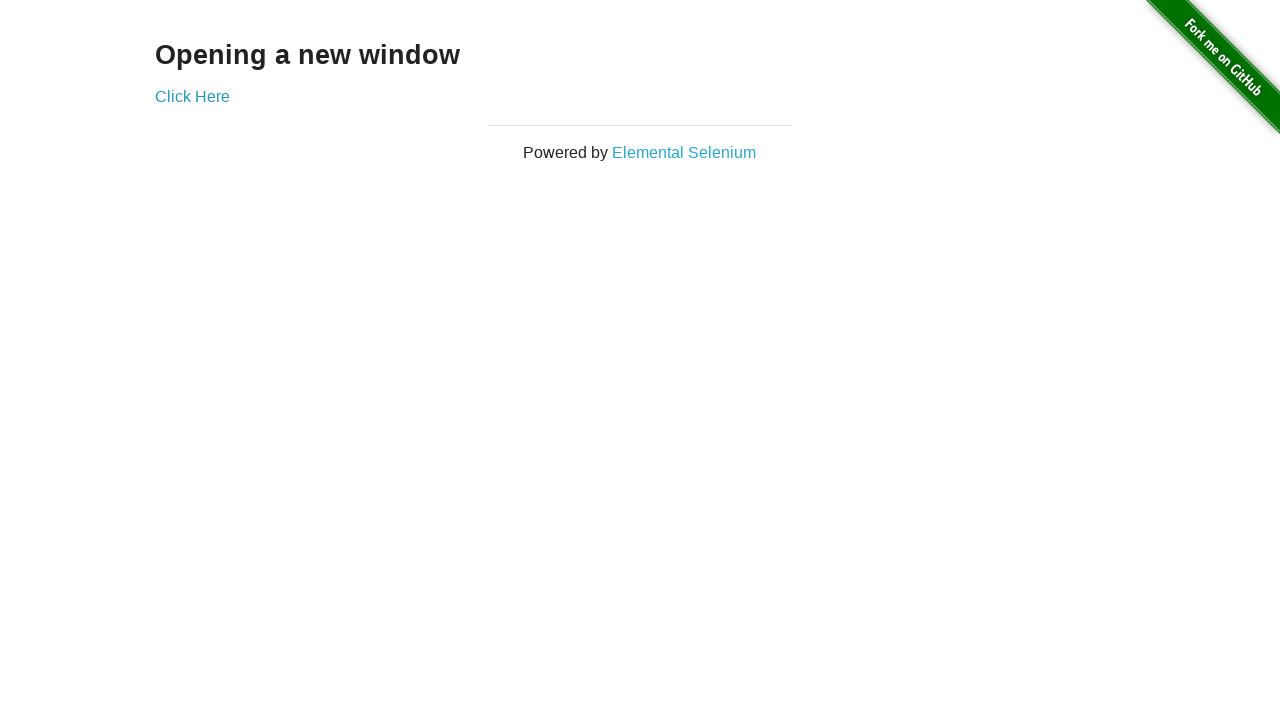

Waited for heading element to load in child window
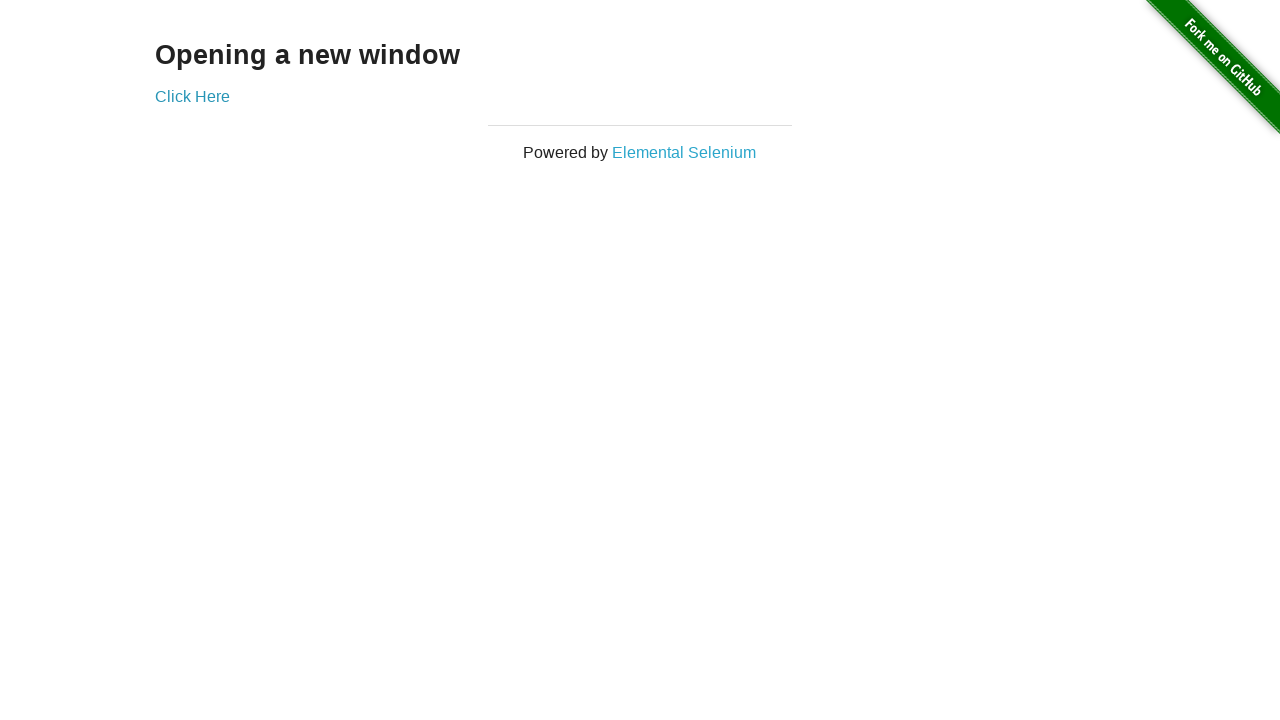

Read child window heading: 'New Window'
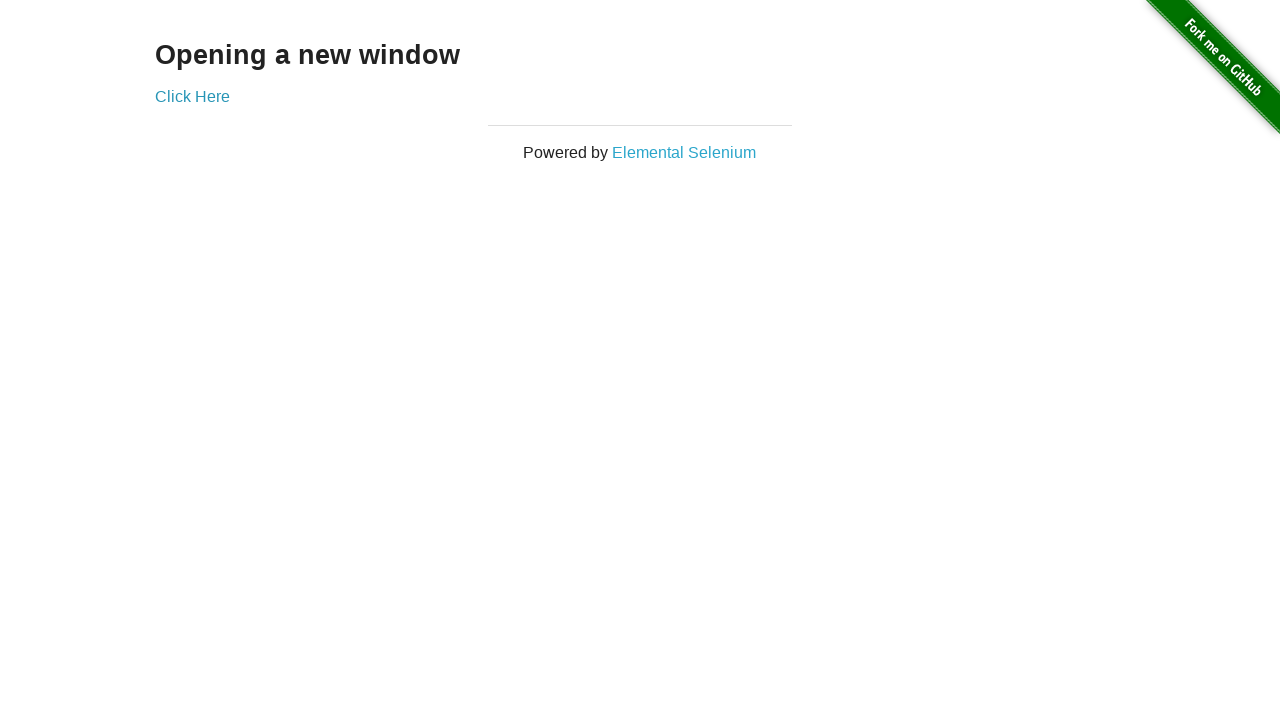

Read parent window heading: 'Opening a new window'
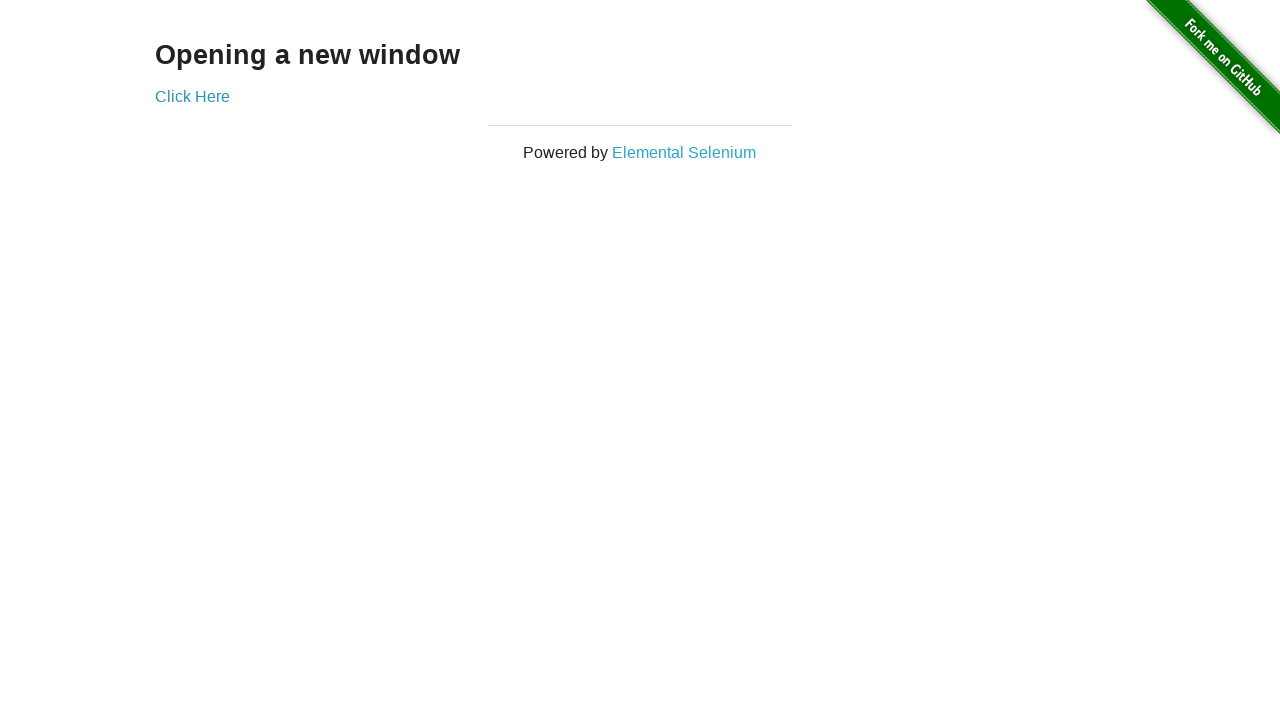

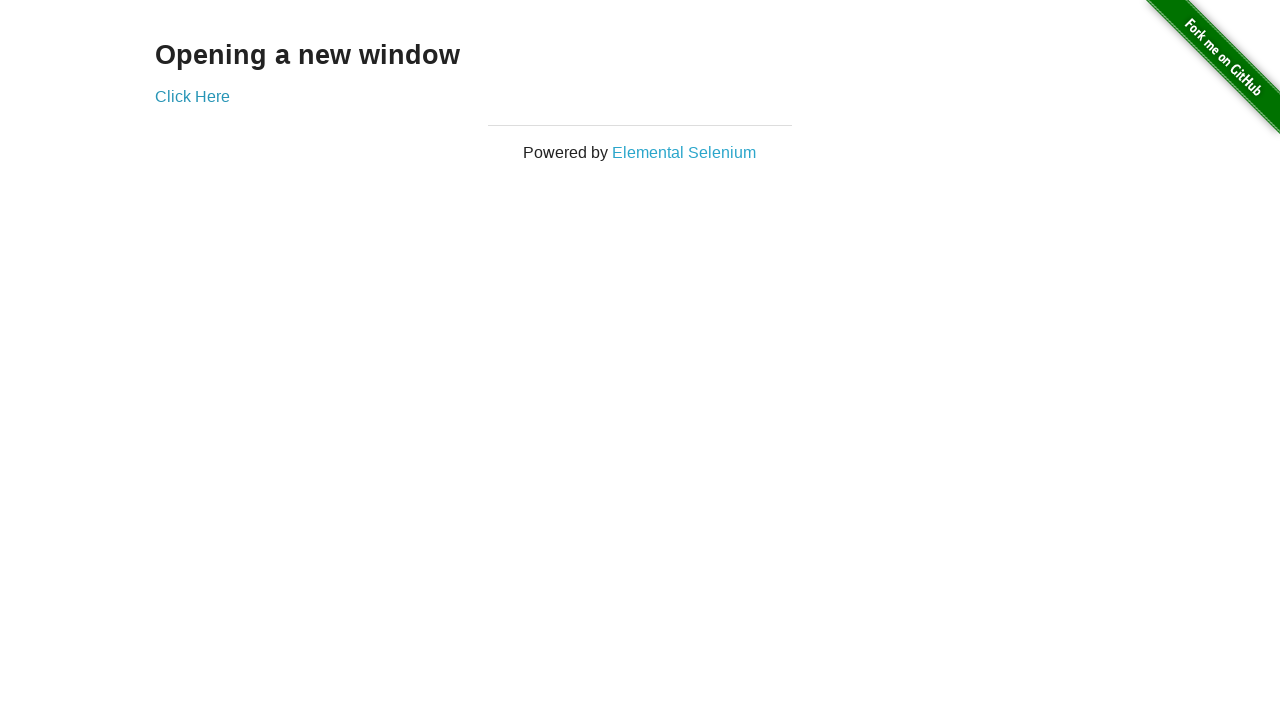